Tests a math exercise form by reading two numbers from the page, calculating their sum, selecting the result from a dropdown menu, and submitting the form.

Starting URL: http://suninjuly.github.io/selects1.html

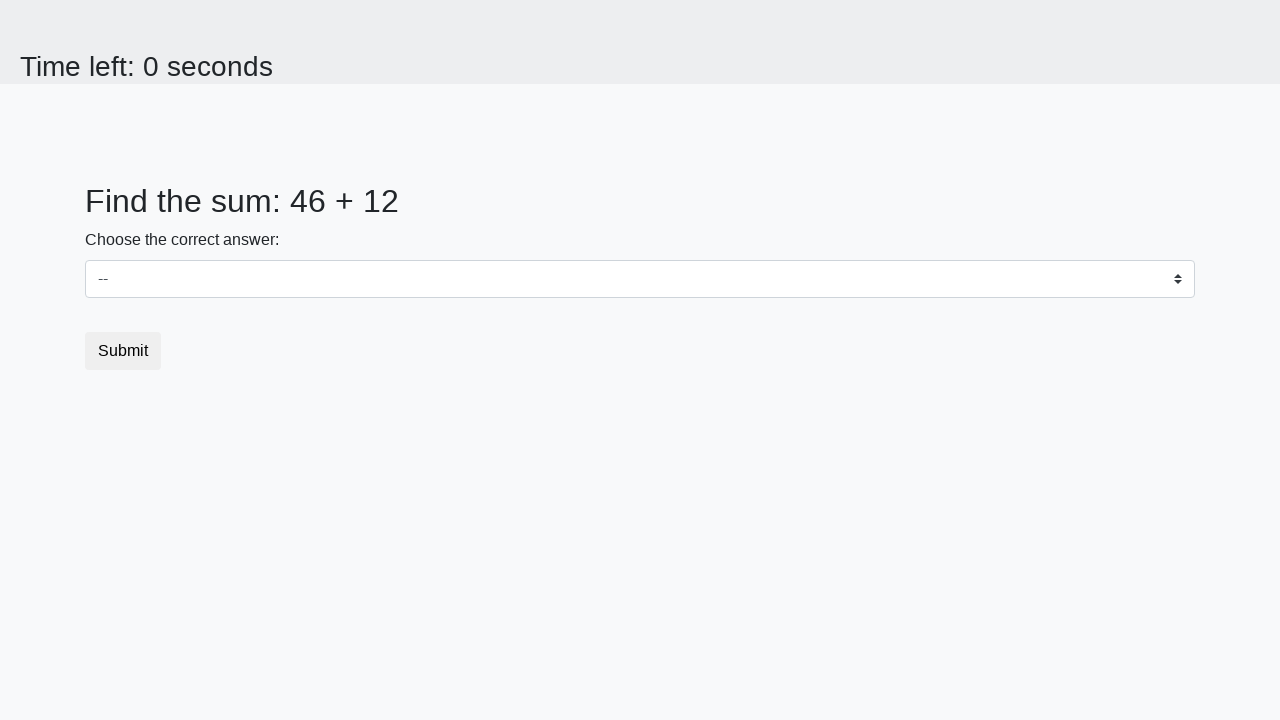

Retrieved first number from page
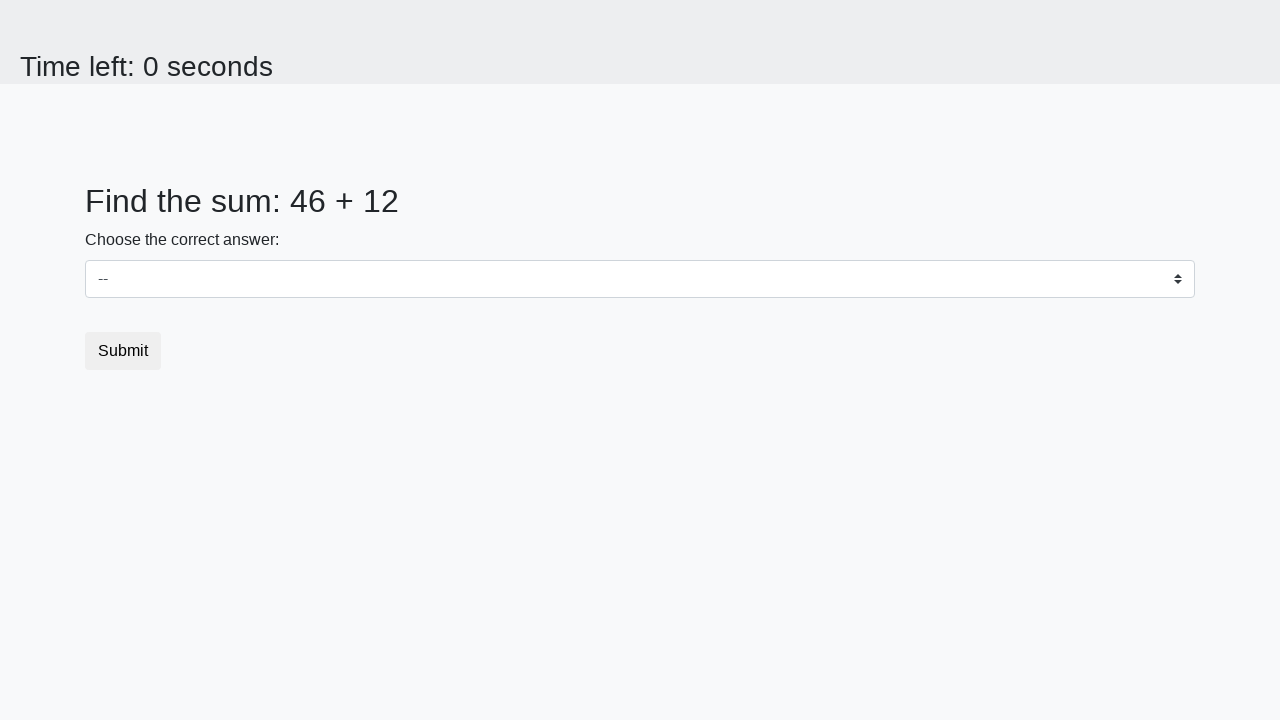

Retrieved second number from page
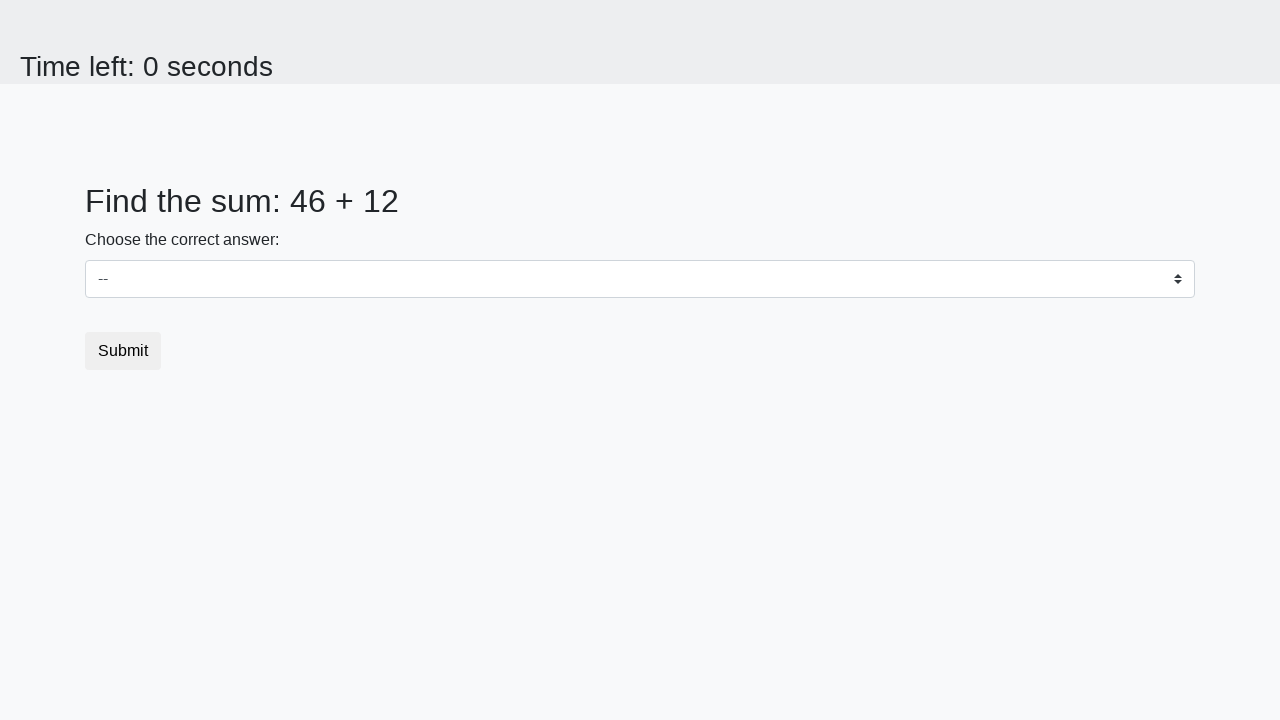

Calculated sum: 58
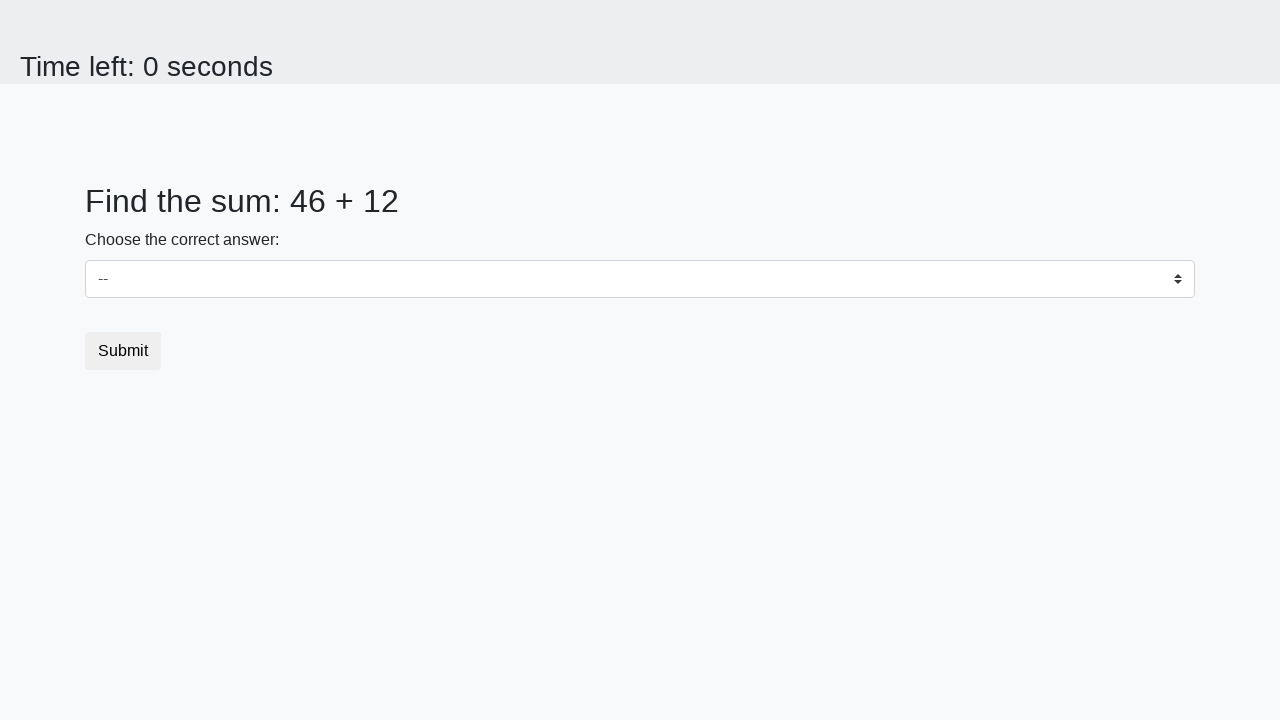

Clicked dropdown to open it at (640, 279) on #dropdown
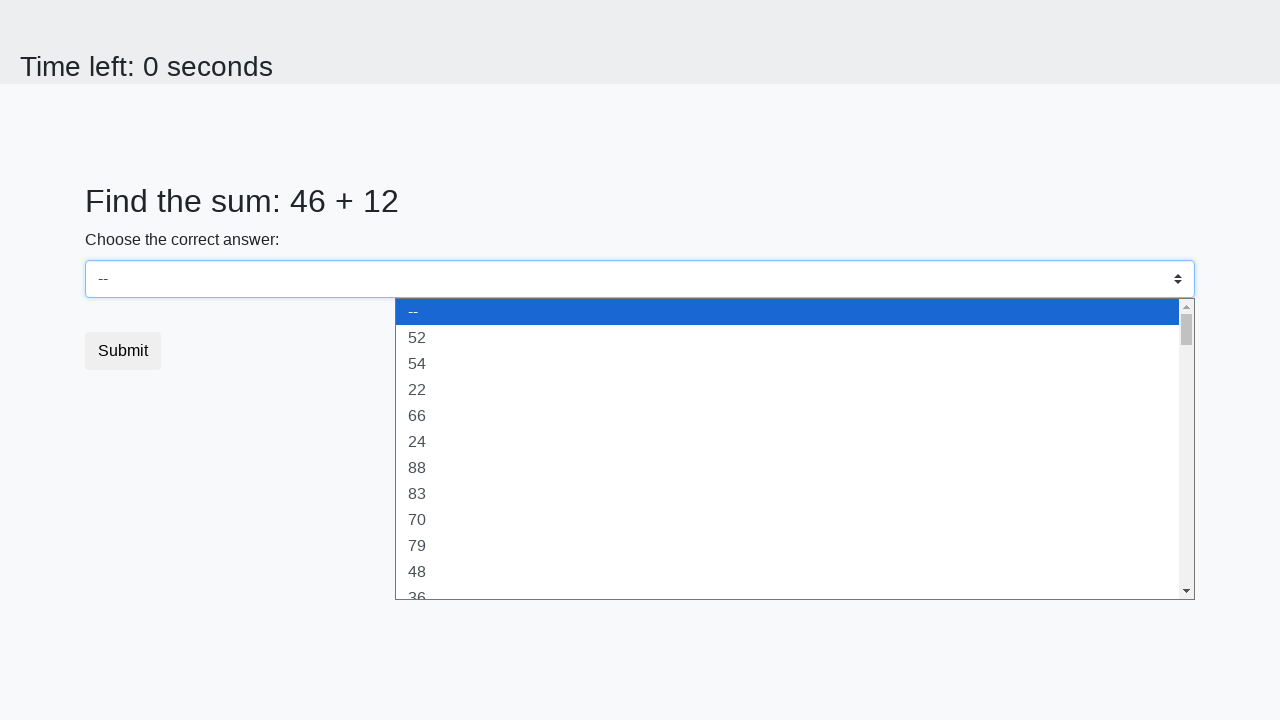

Selected sum value '58' from dropdown on select
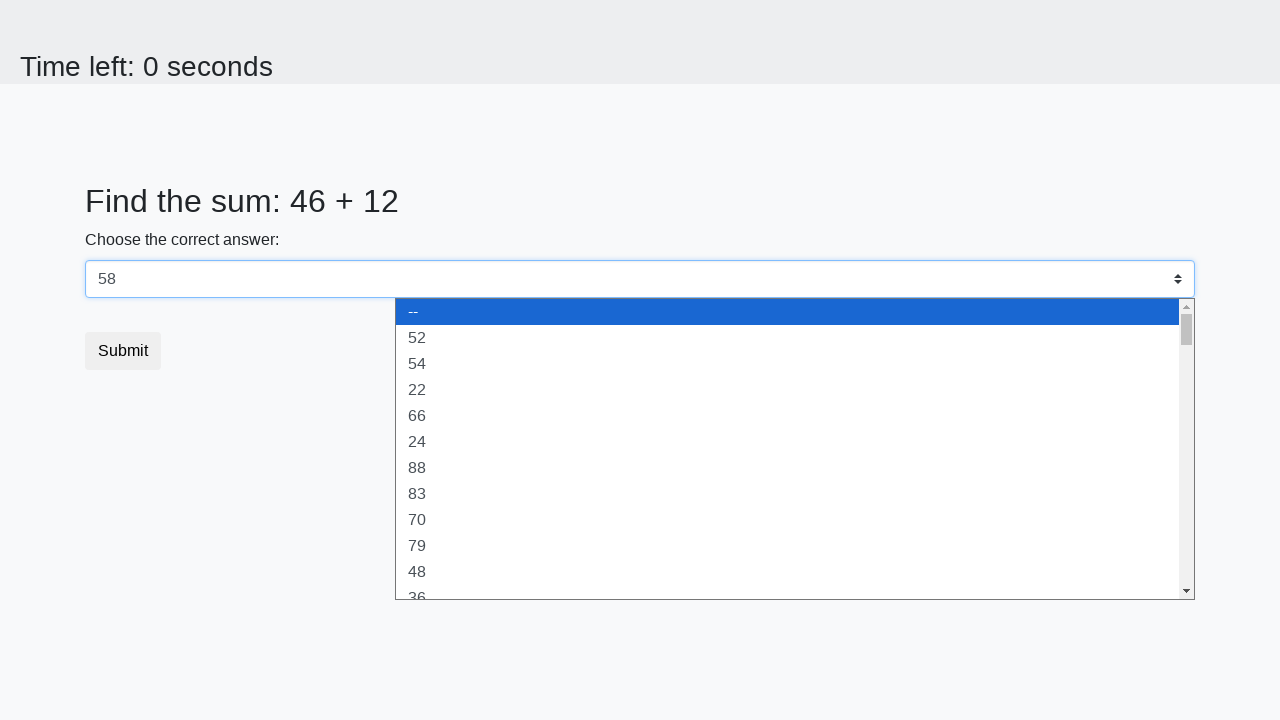

Clicked submit button to complete form at (123, 351) on button.btn
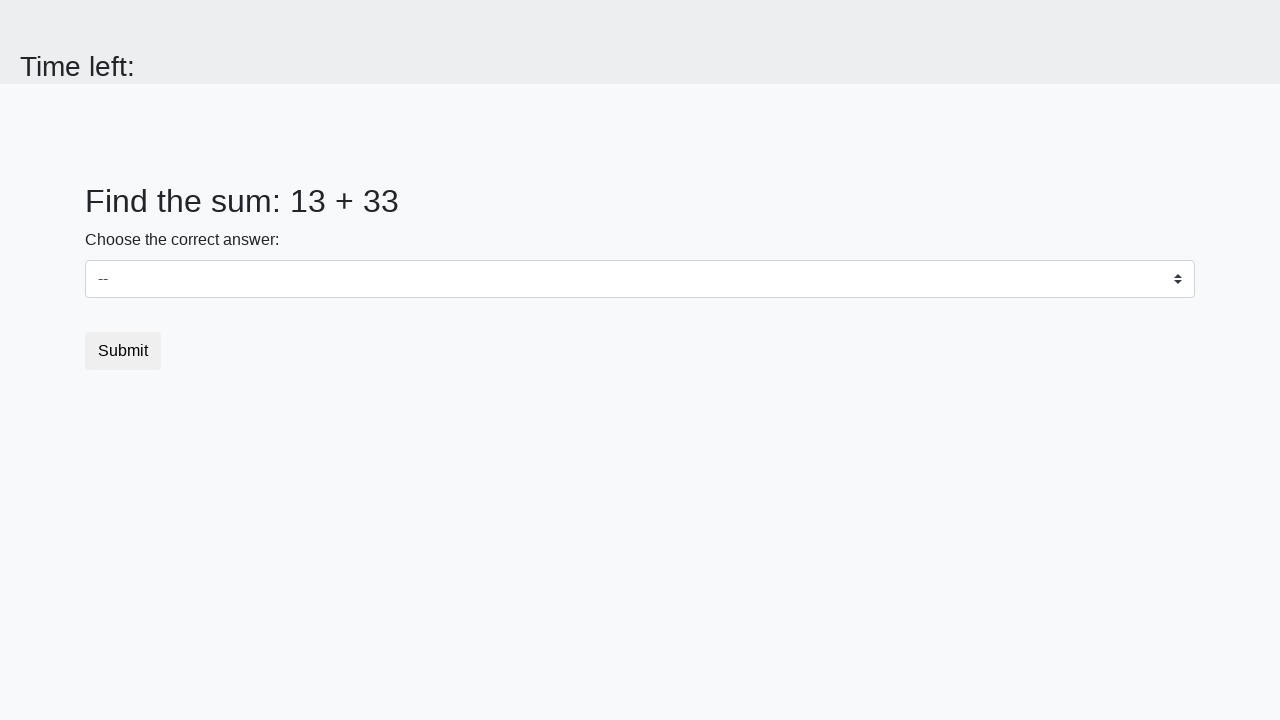

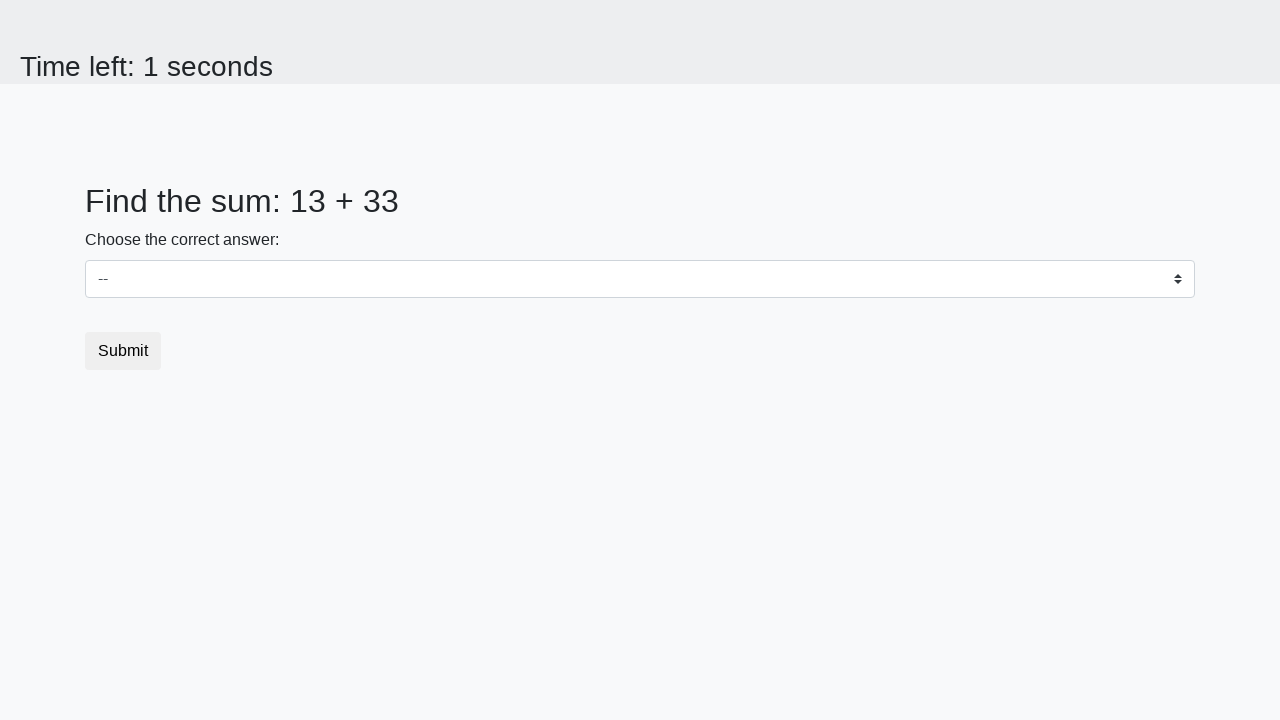